Tests clicking on the search button to open the search form and verifies the search form appears

Starting URL: https://webdriver.io/

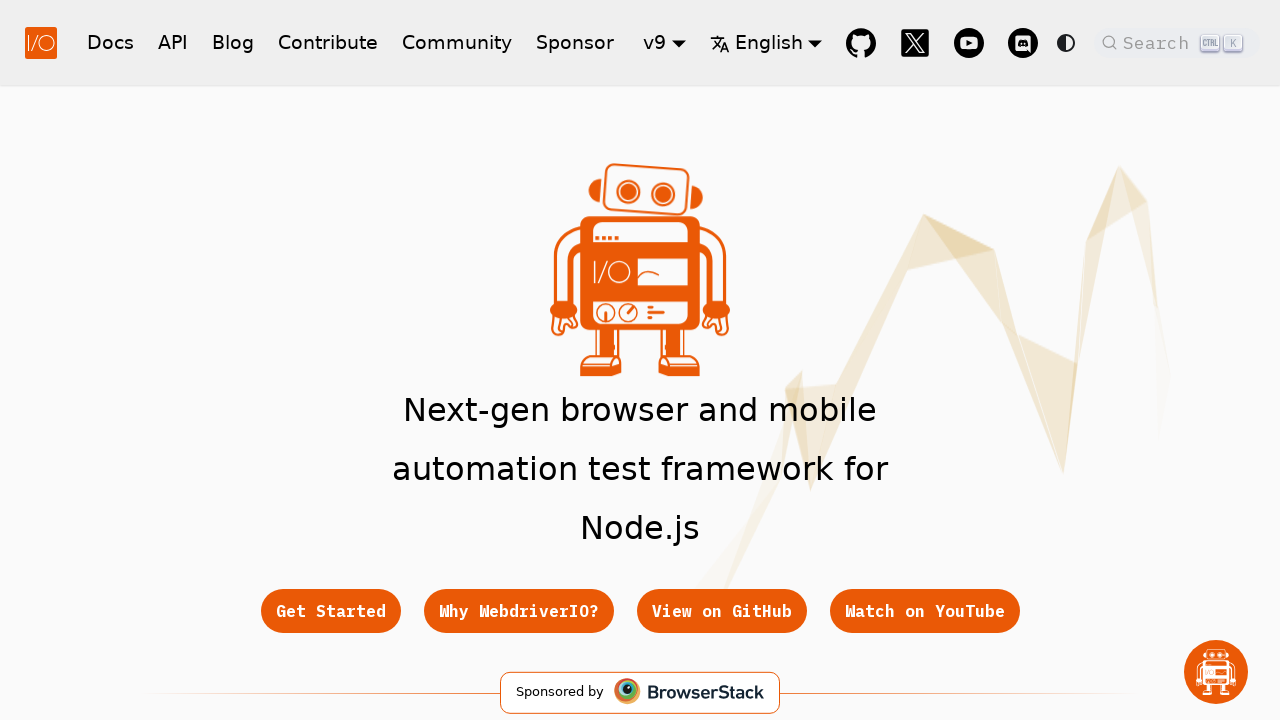

Hero title loaded on webdriver.io homepage
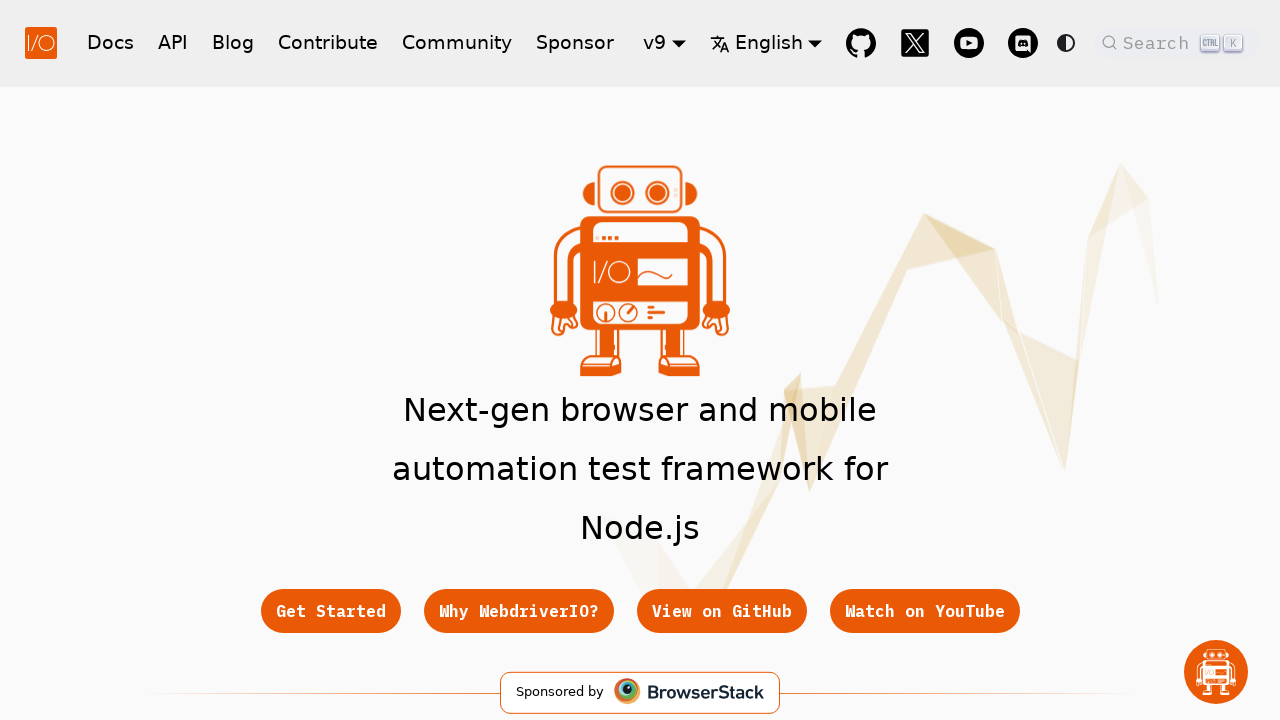

Clicked on search button to open search form at (1177, 42) on .DocSearch
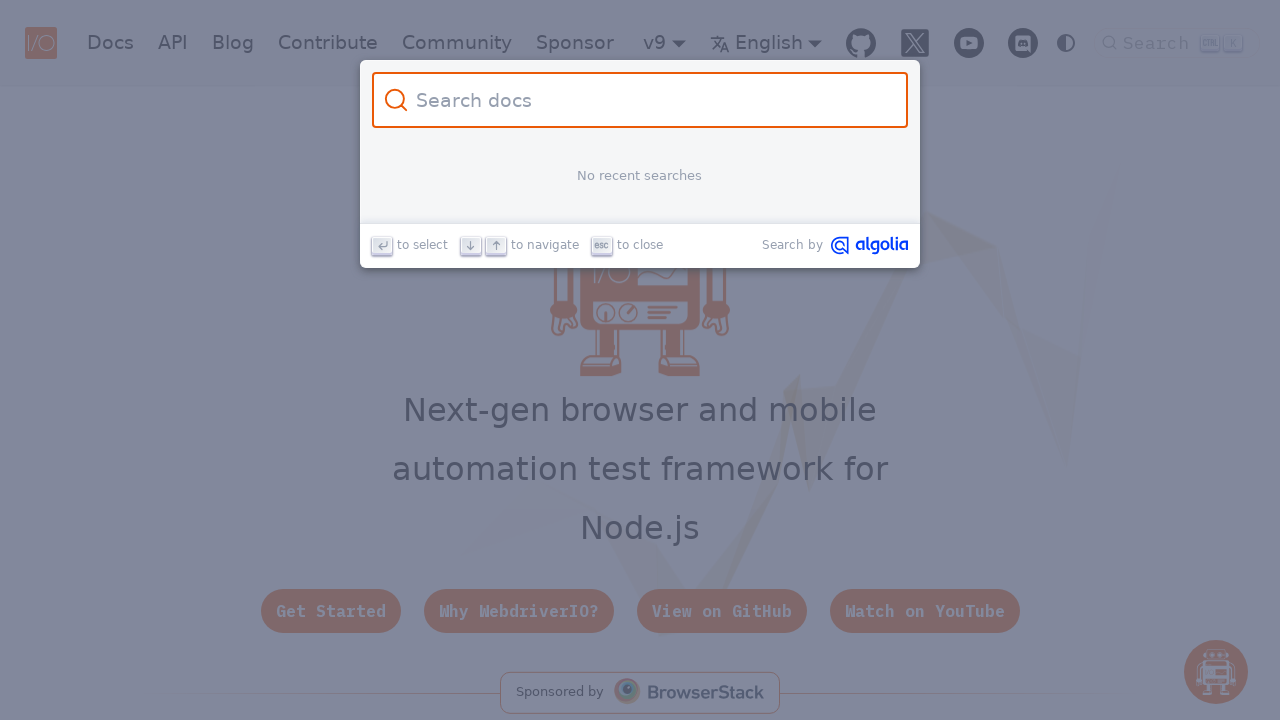

Search form appeared and is ready for input
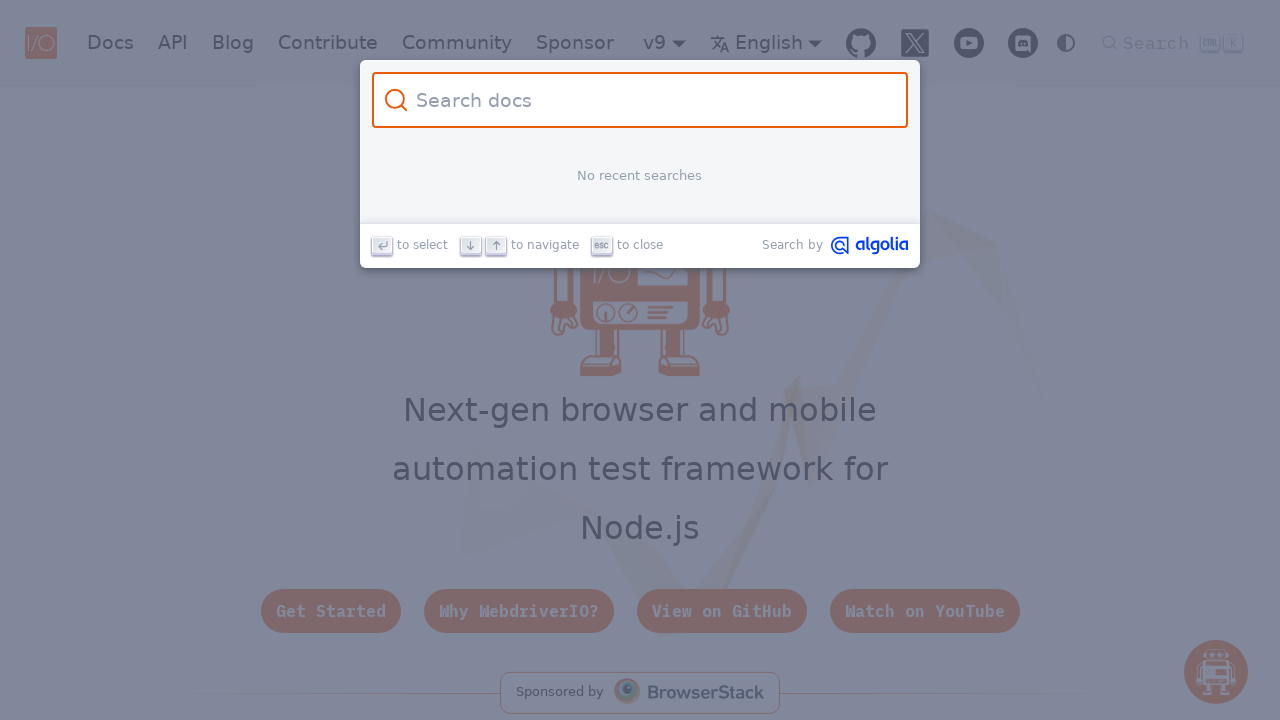

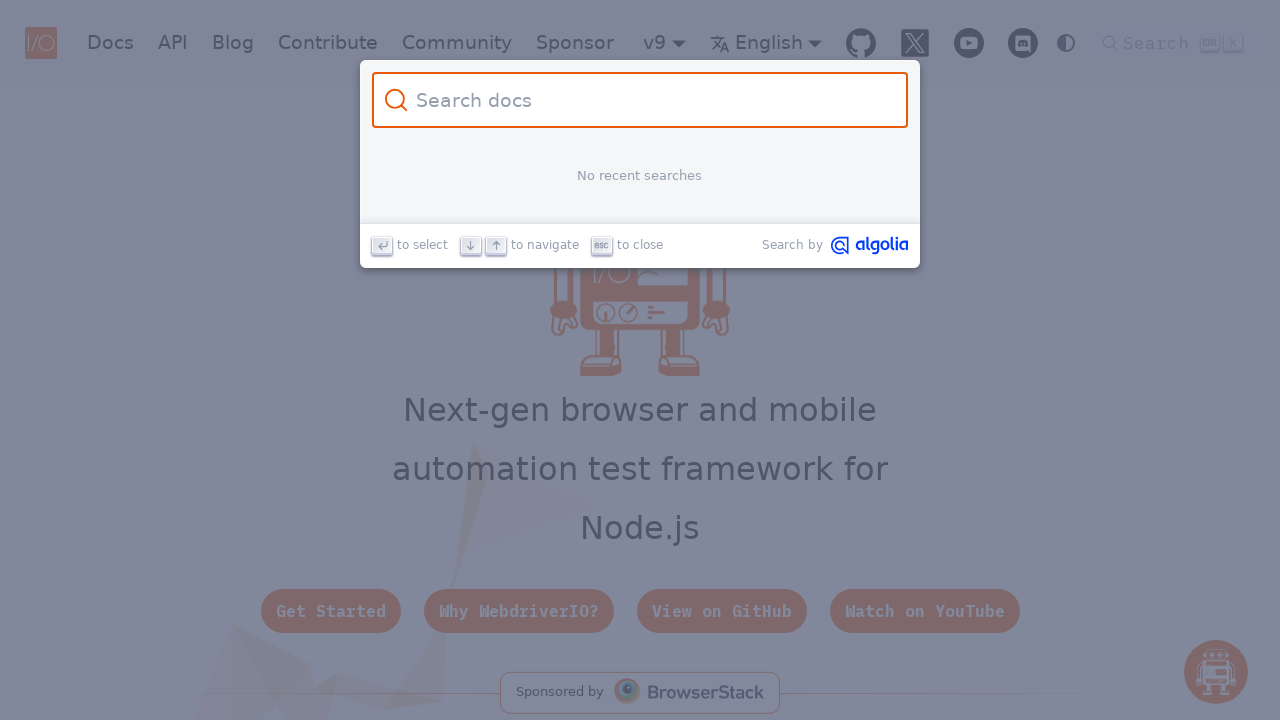